Verifies that the first profile photo (avatar) is visible on the page

Starting URL: https://mrjohn5on.github.io/

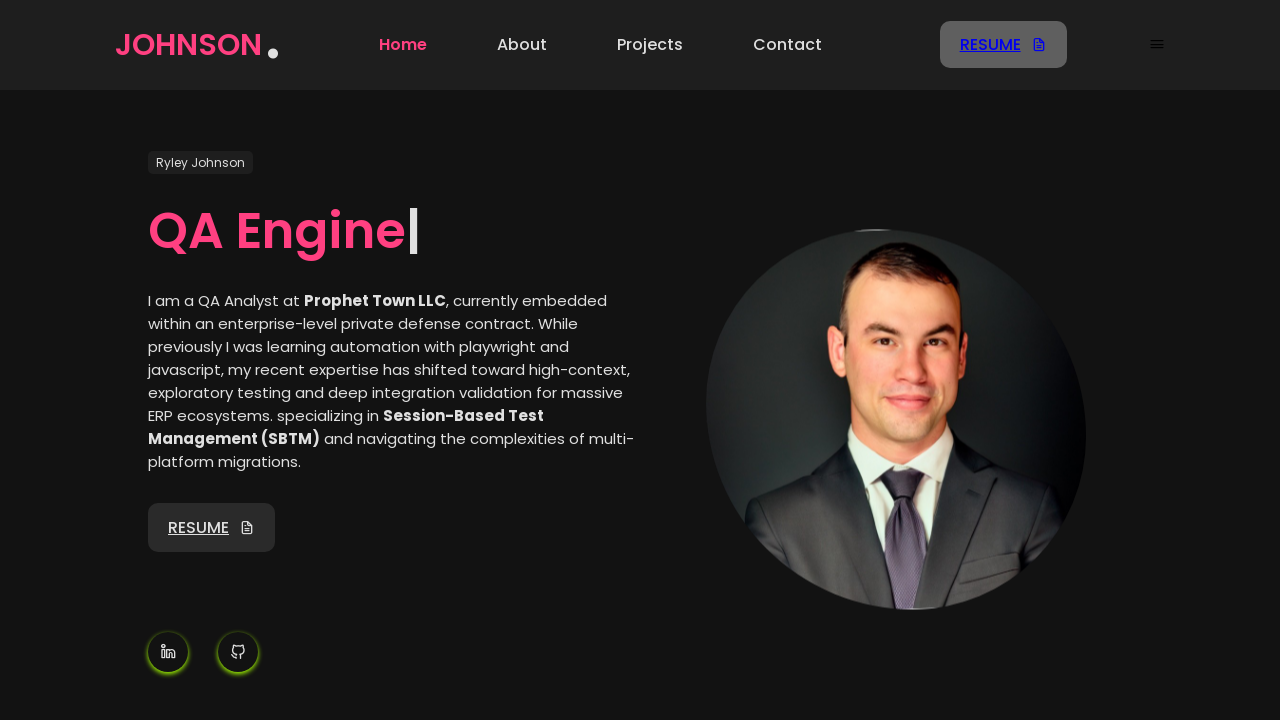

Located first profile photo (avatar) element
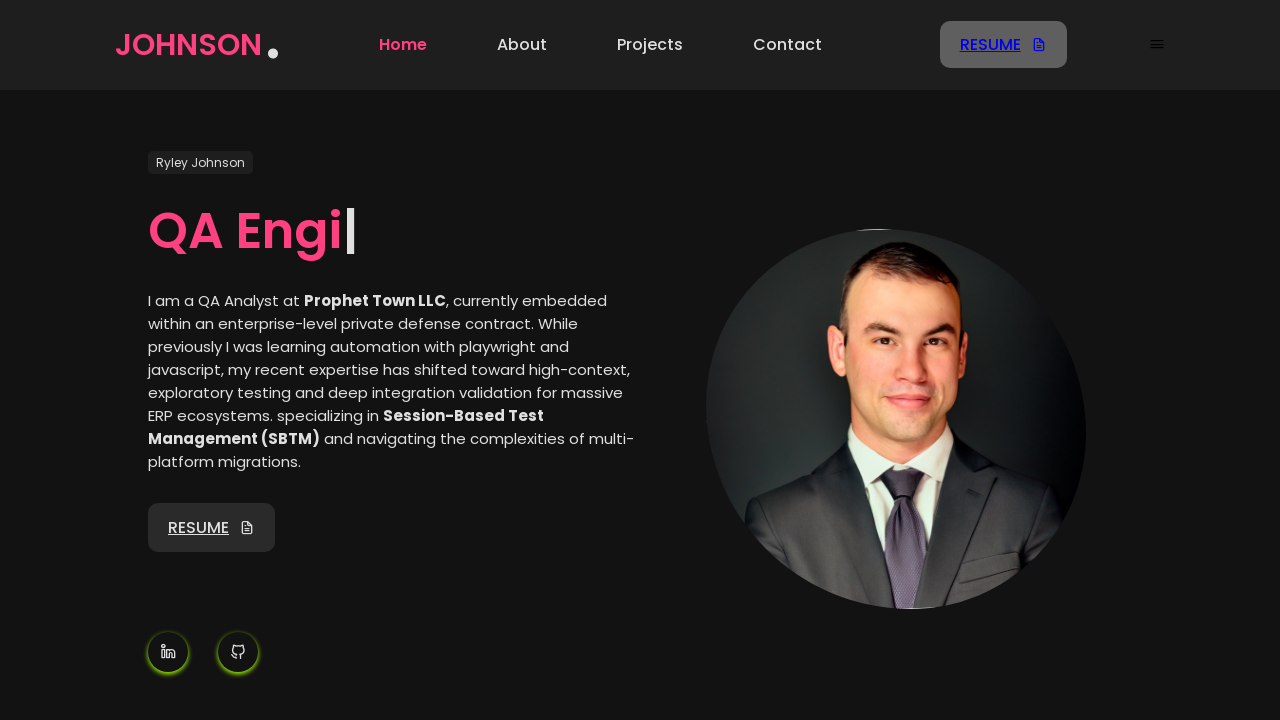

Verified first profile photo (avatar) is visible on the page
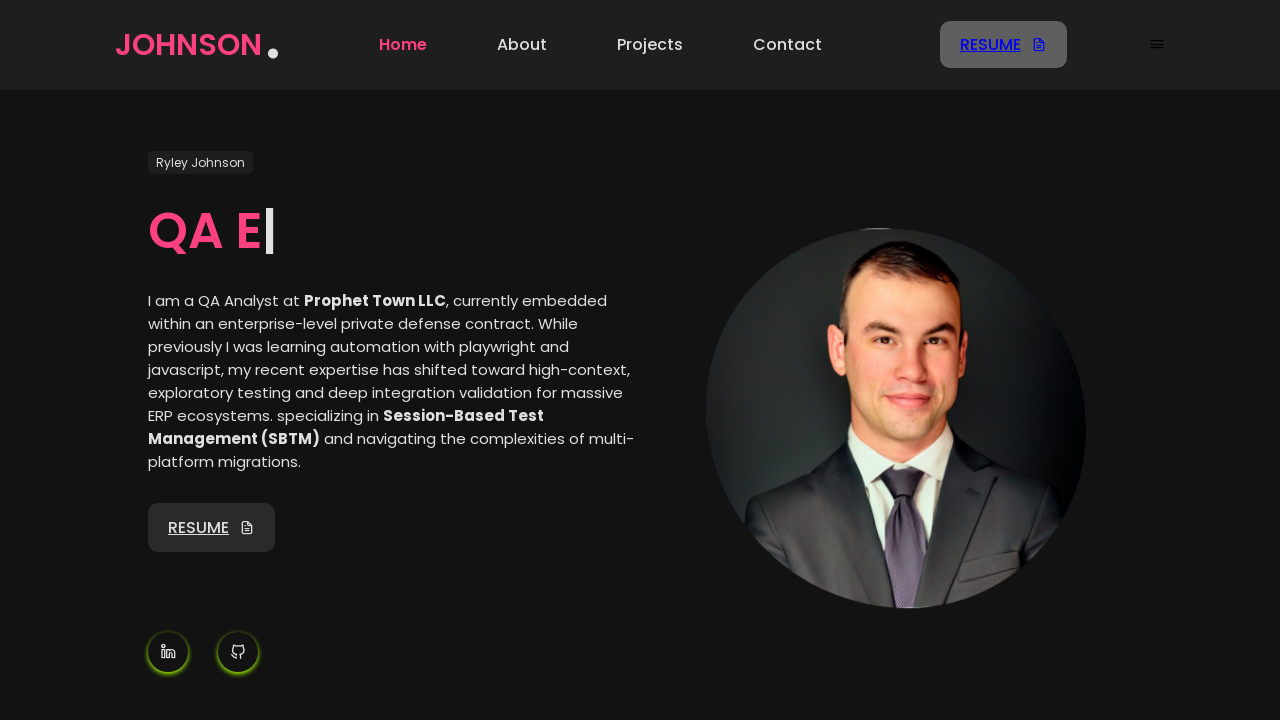

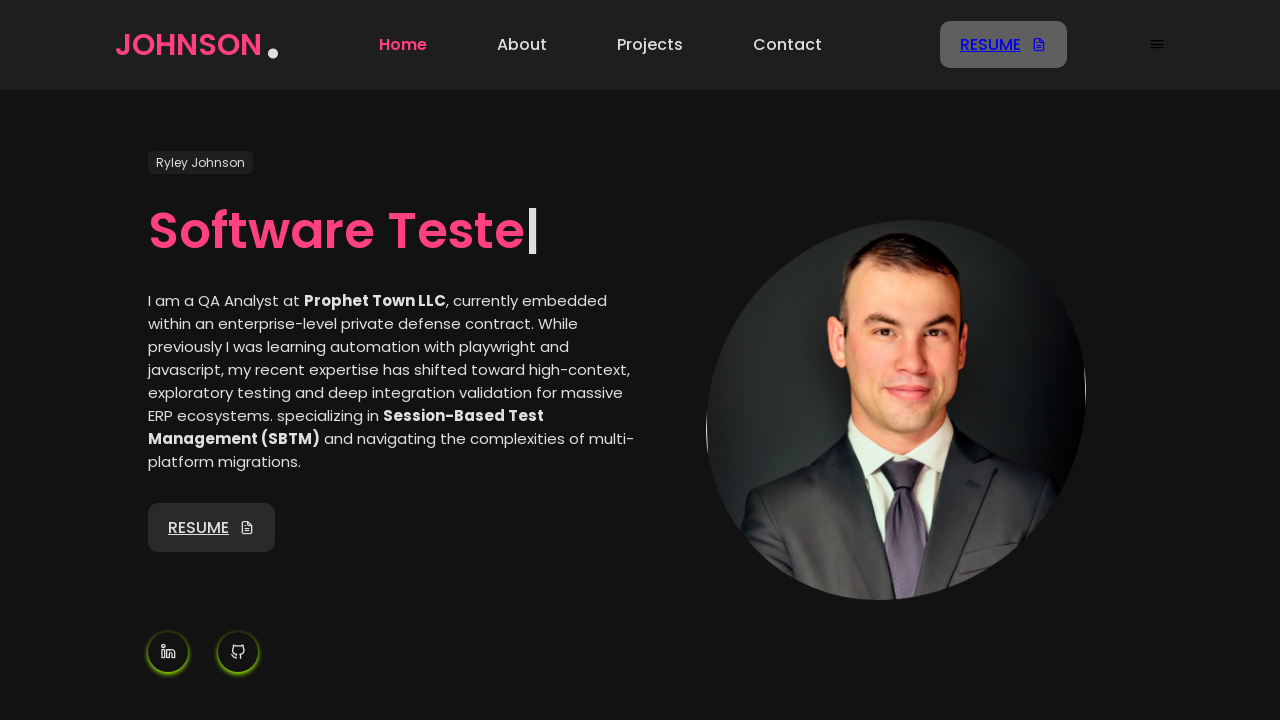